Tests clearing the complete state of all items by checking and then unchecking the toggle all

Starting URL: https://demo.playwright.dev/todomvc

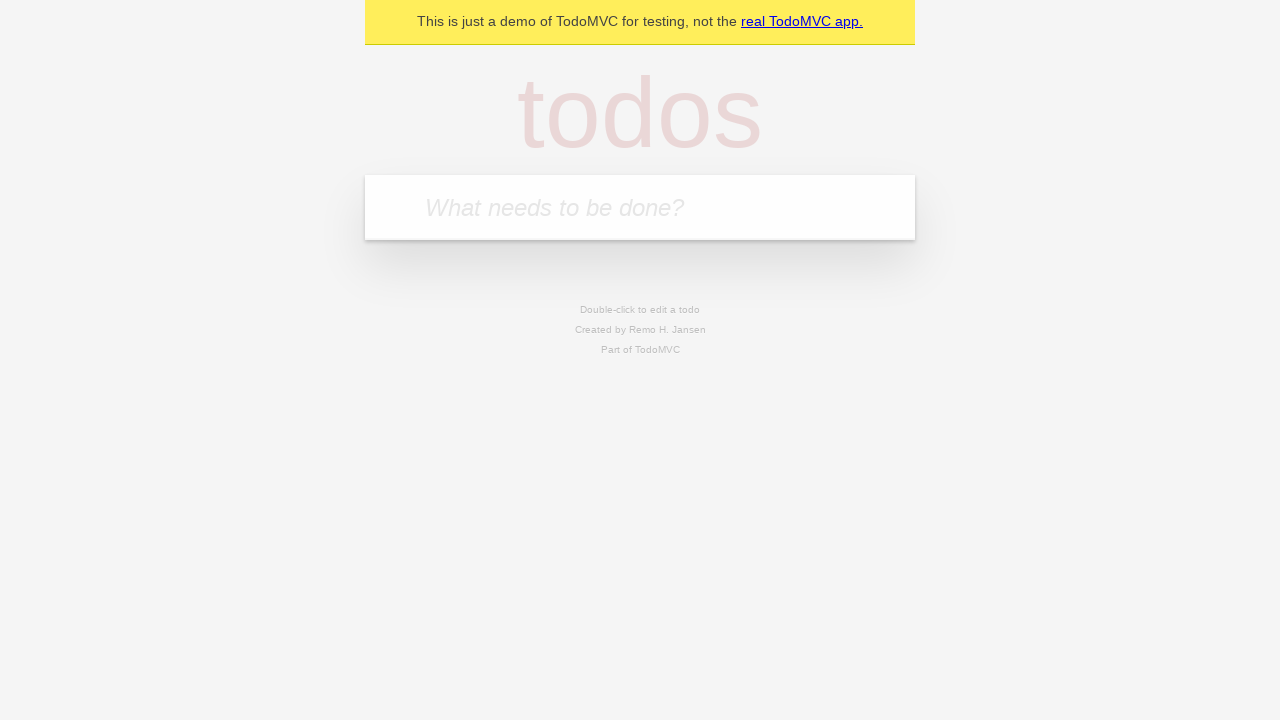

Filled todo input with 'buy some cheese' on internal:attr=[placeholder="What needs to be done?"i]
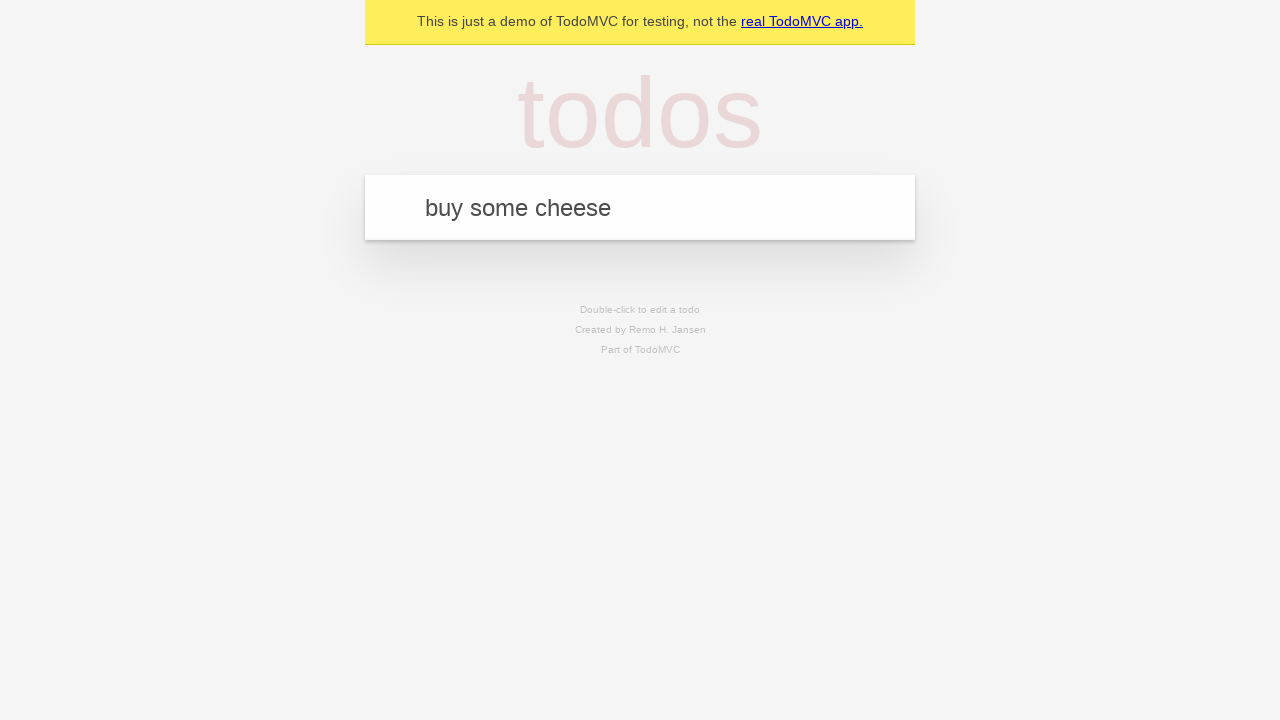

Pressed Enter to add first todo item on internal:attr=[placeholder="What needs to be done?"i]
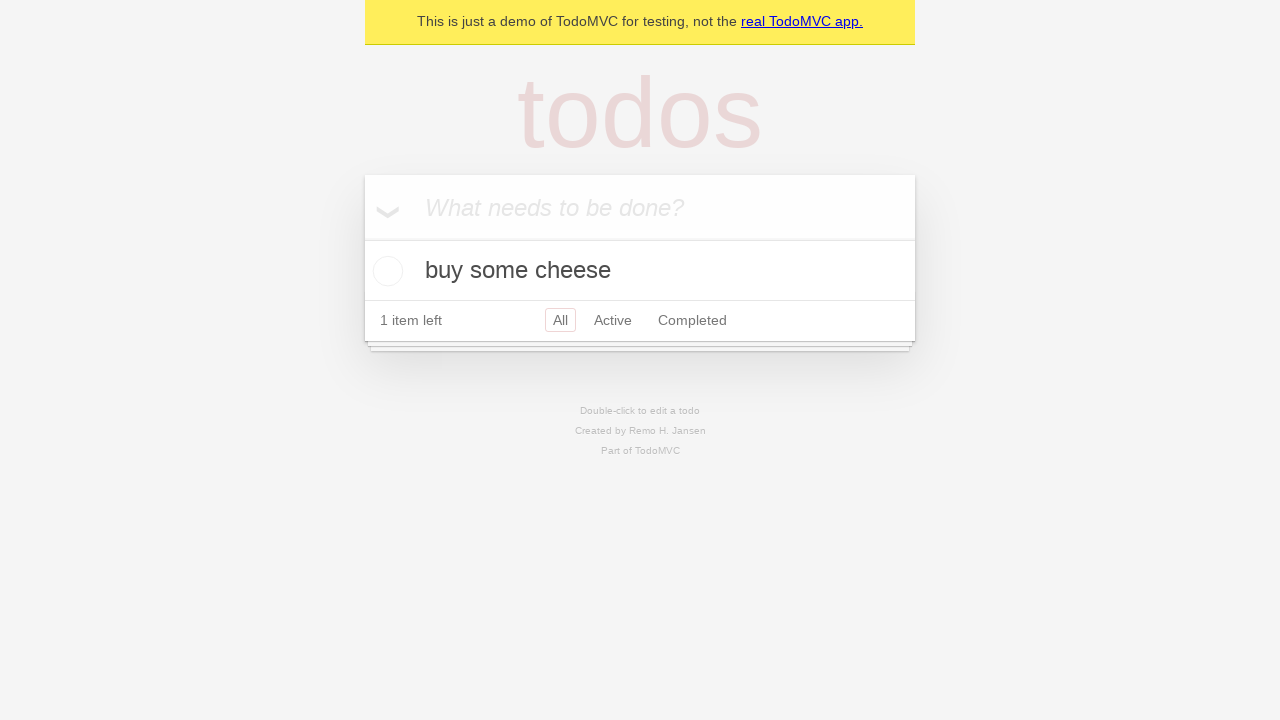

Filled todo input with 'feed the cat' on internal:attr=[placeholder="What needs to be done?"i]
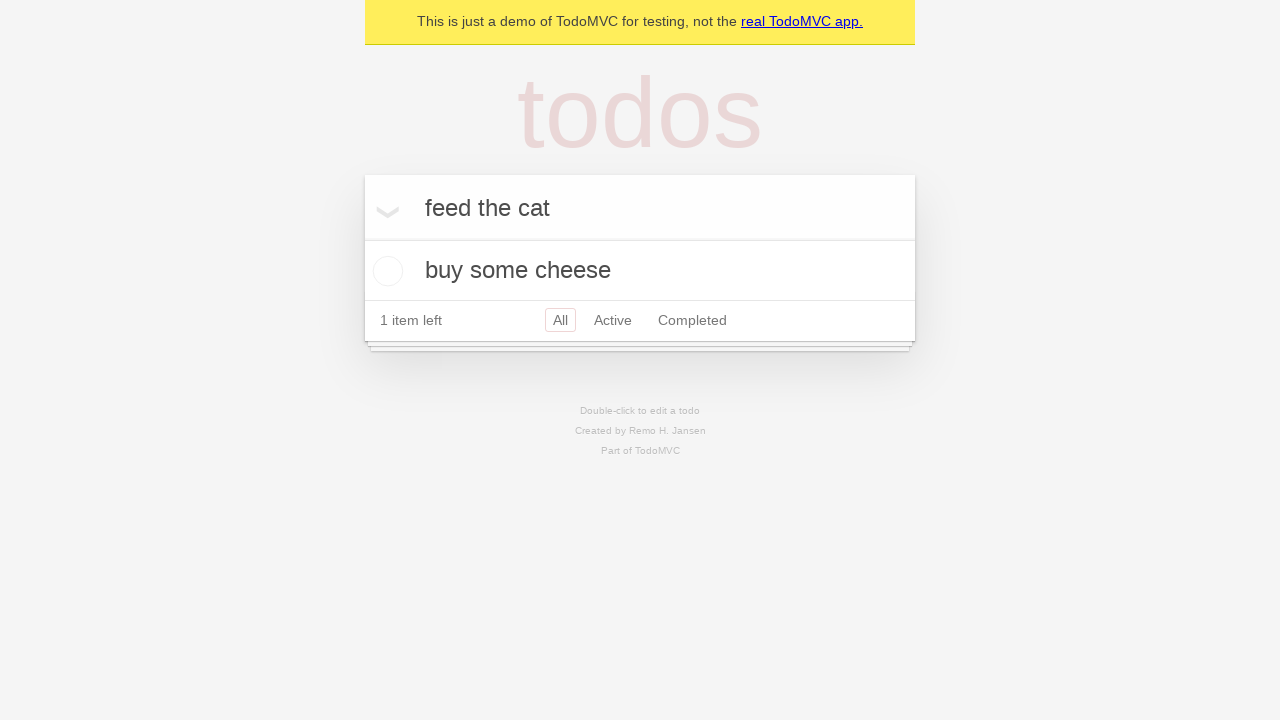

Pressed Enter to add second todo item on internal:attr=[placeholder="What needs to be done?"i]
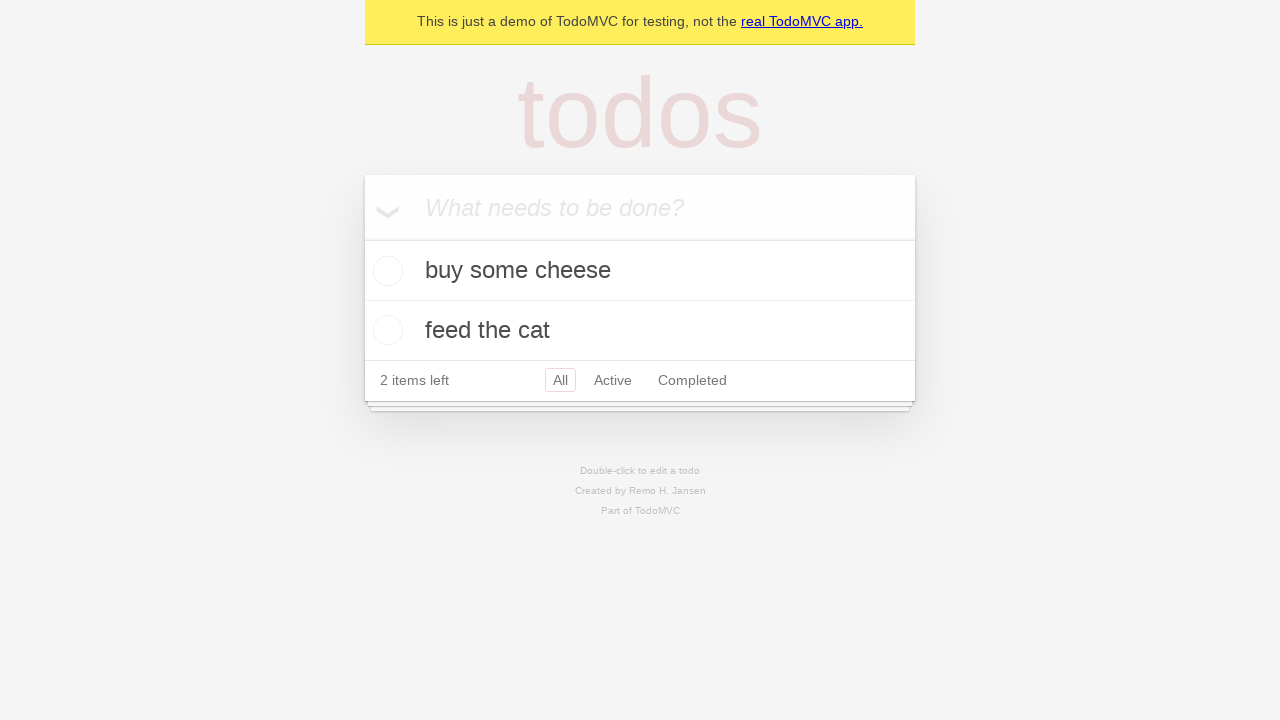

Filled todo input with 'book a doctors appointment' on internal:attr=[placeholder="What needs to be done?"i]
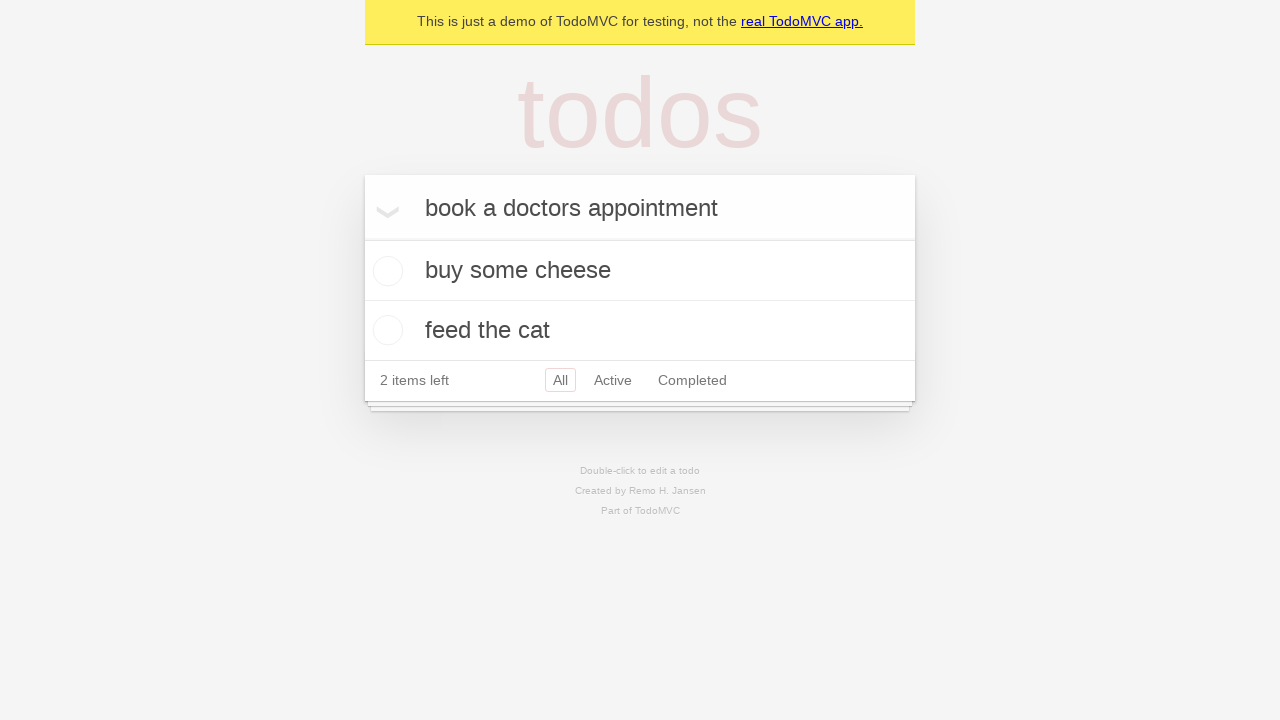

Pressed Enter to add third todo item on internal:attr=[placeholder="What needs to be done?"i]
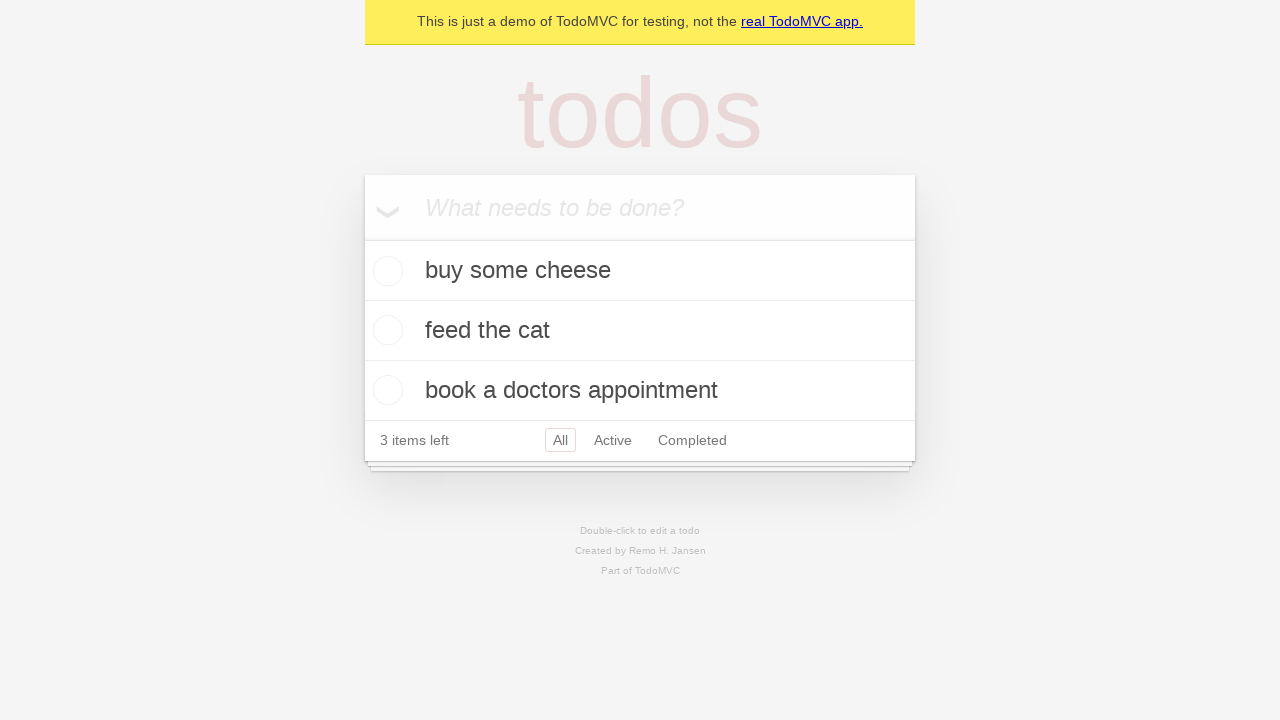

Checked toggle all to mark all items as complete at (362, 238) on internal:label="Mark all as complete"i
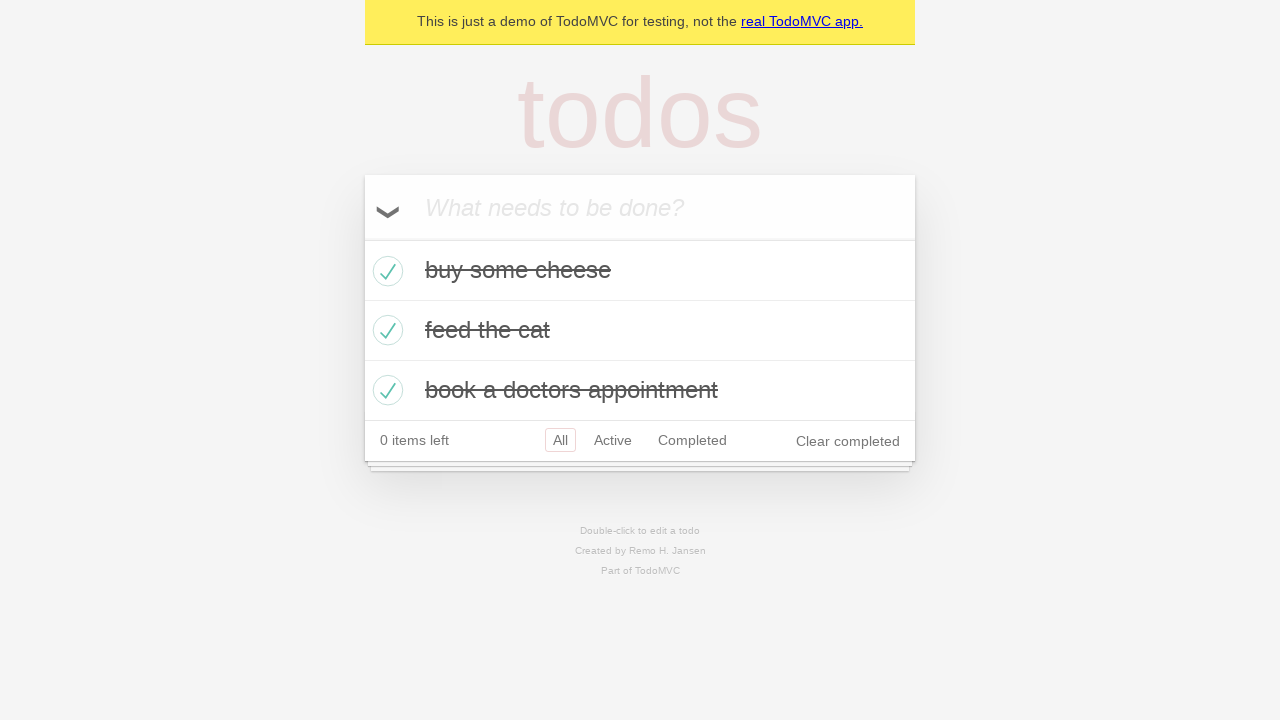

Unchecked toggle all to clear complete state of all items at (362, 238) on internal:label="Mark all as complete"i
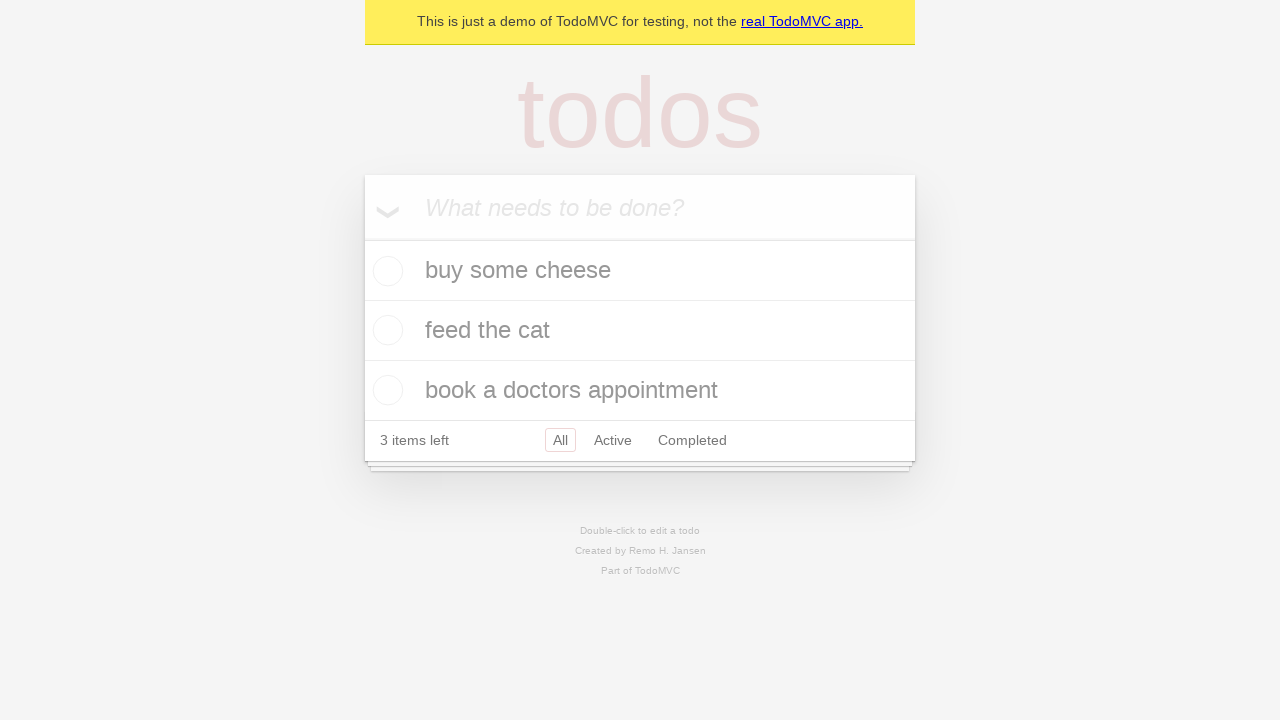

Waited for todo items to render in uncompleted state
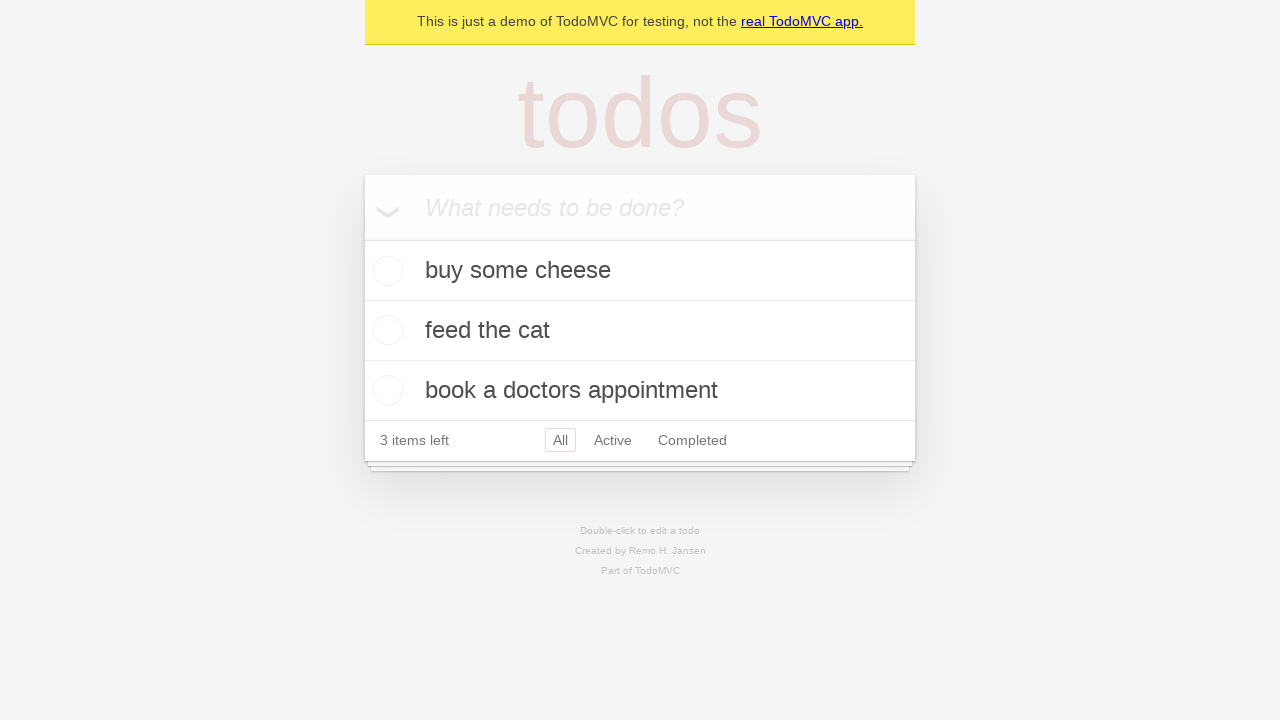

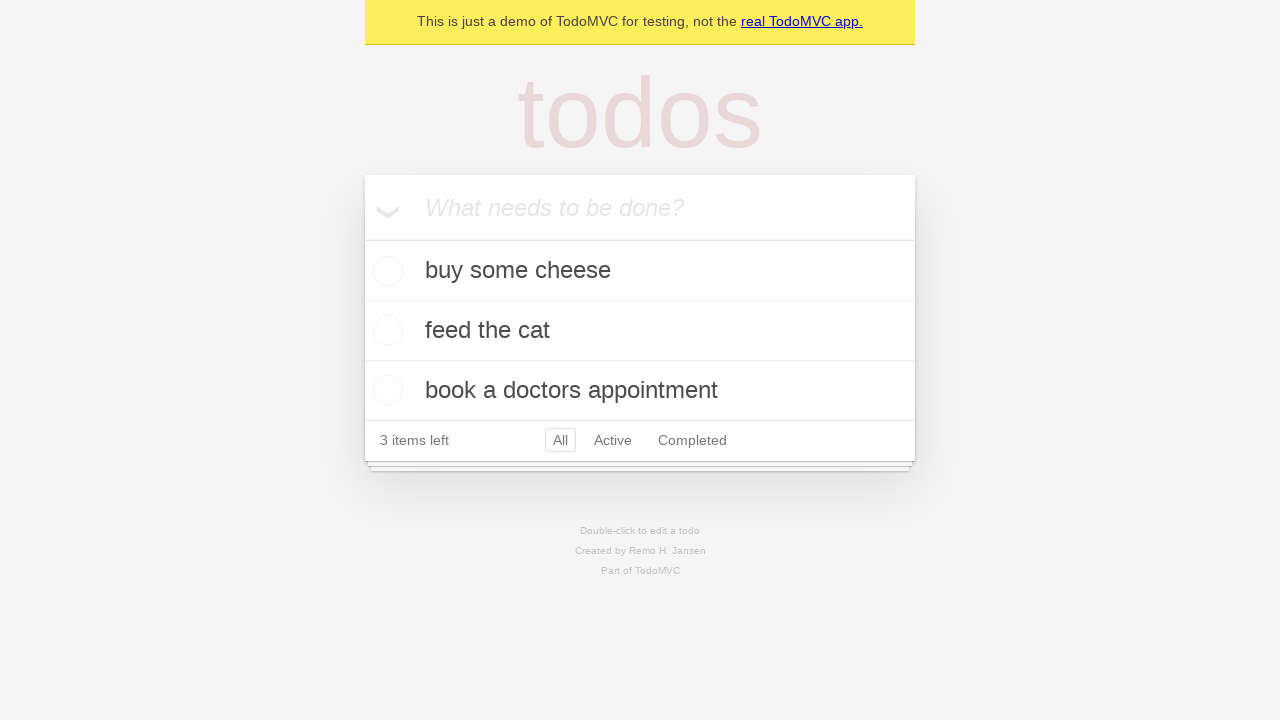